Tests radio button selection by randomly selecting one of the available radio buttons

Starting URL: https://codenboxautomationlab.com/practice/

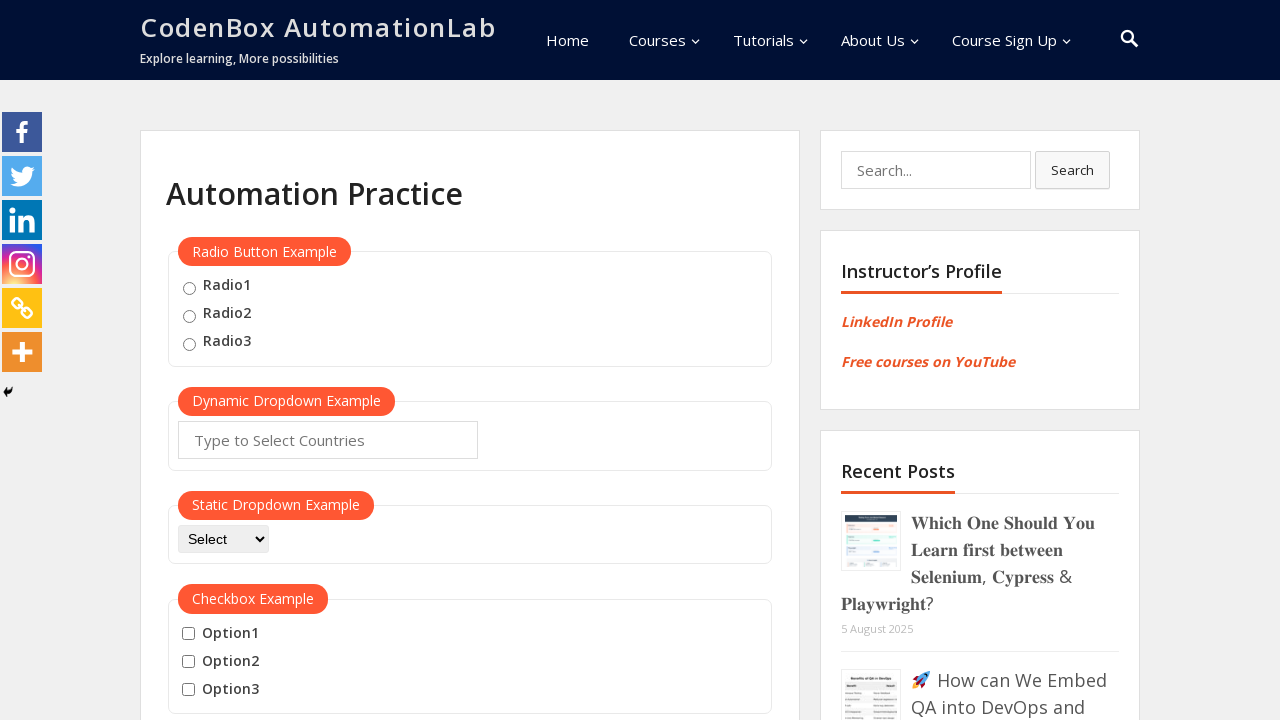

Navigated to CodeNBox Automation Lab practice page
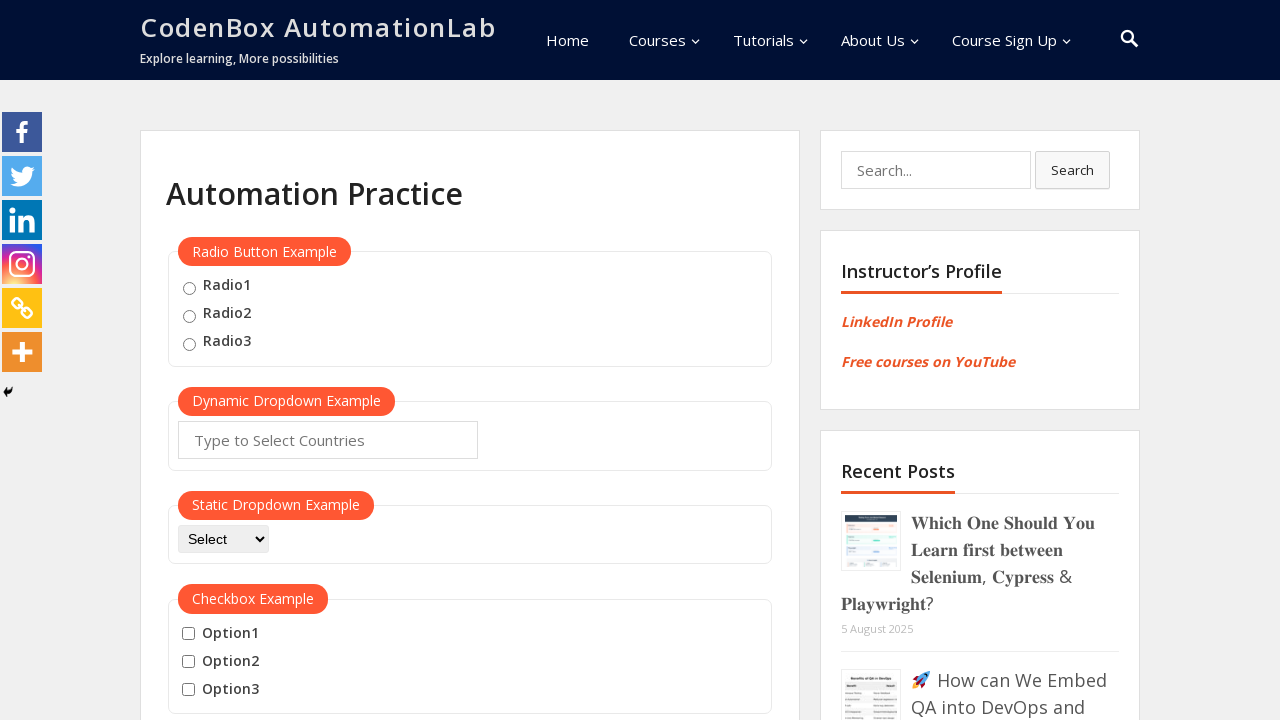

Located all radio buttons in the radio-btn-example section
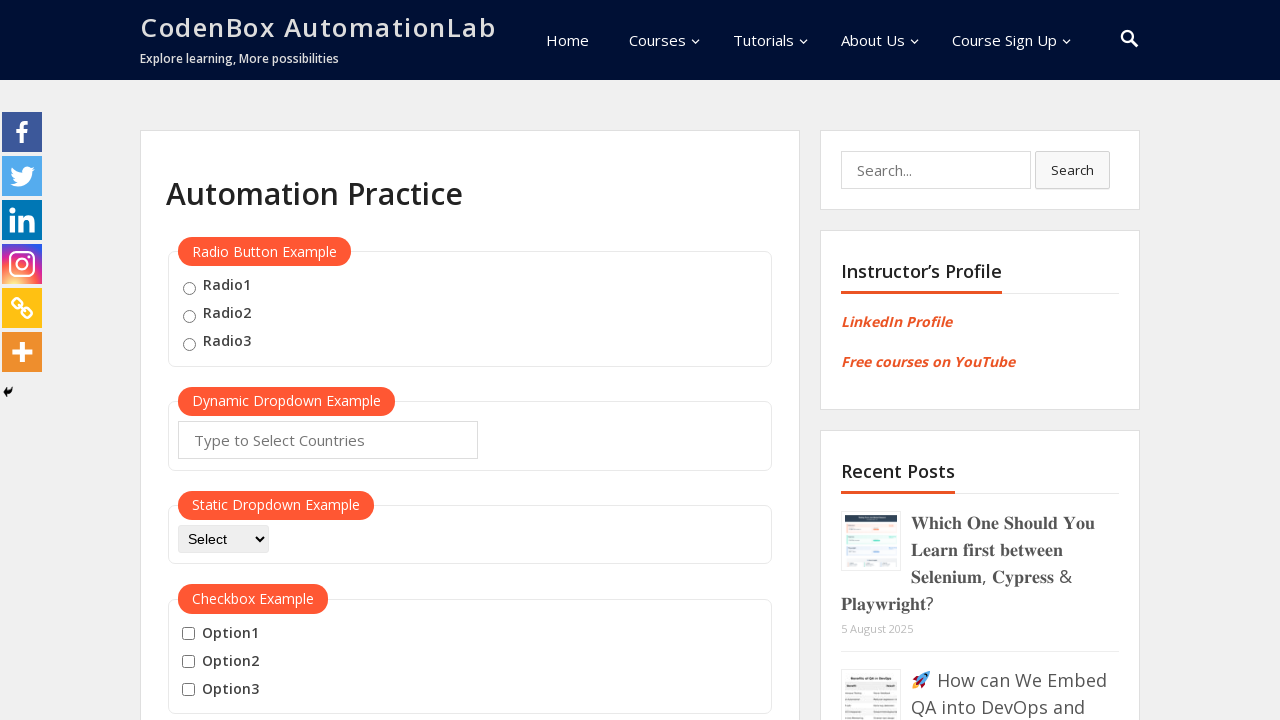

Clicked the second radio button option at (189, 316) on #radio-btn-example input[type='radio'] >> nth=1
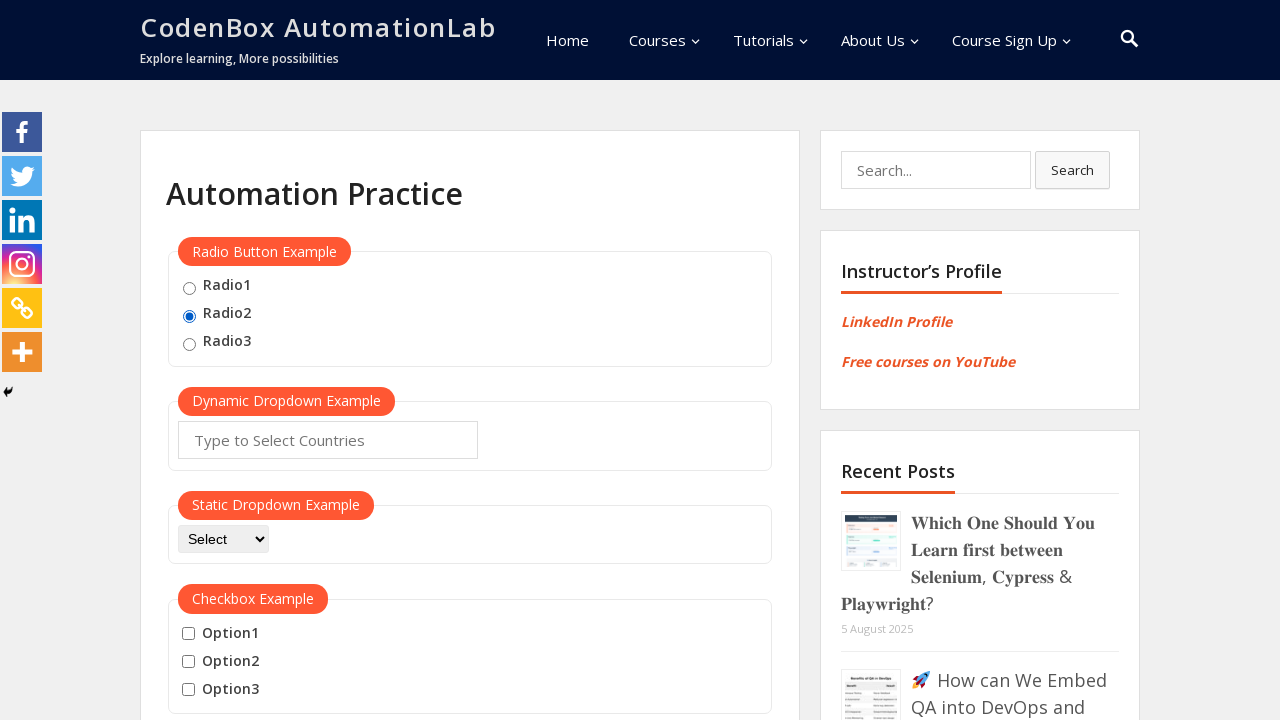

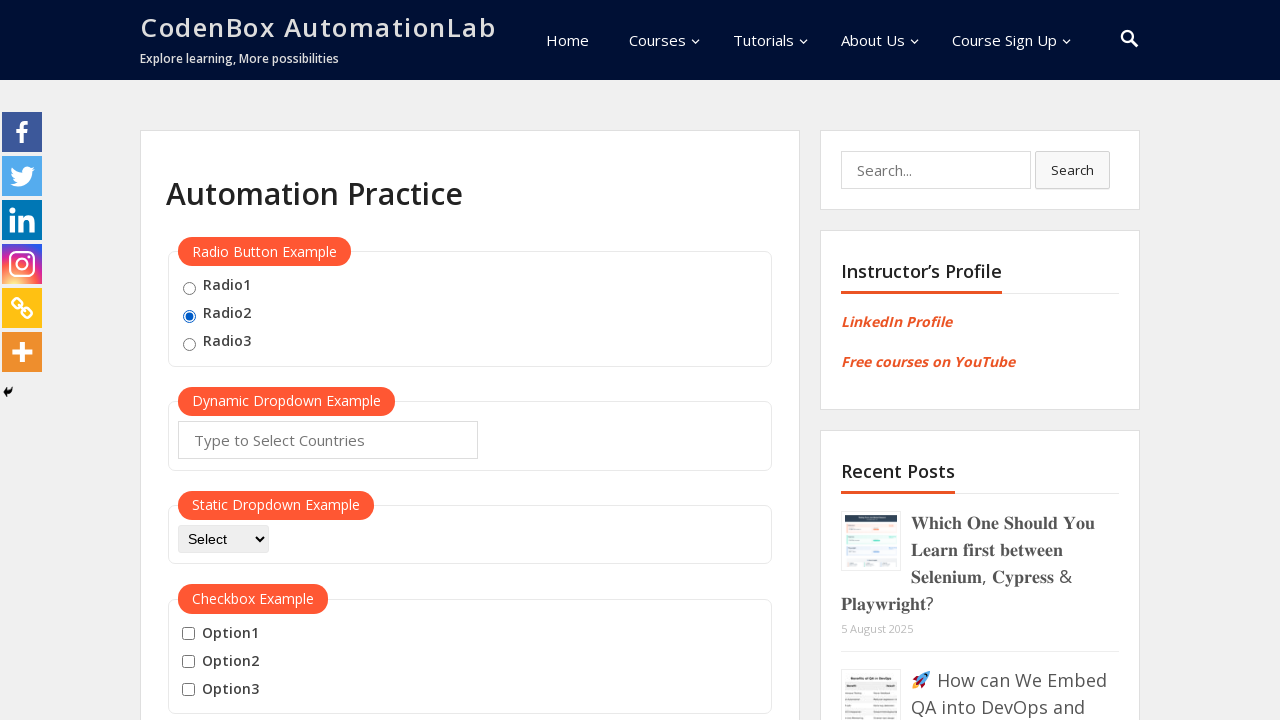